Tests jQuery UI draggable functionality by dragging an element to a new position

Starting URL: https://jqueryui.com/draggable/

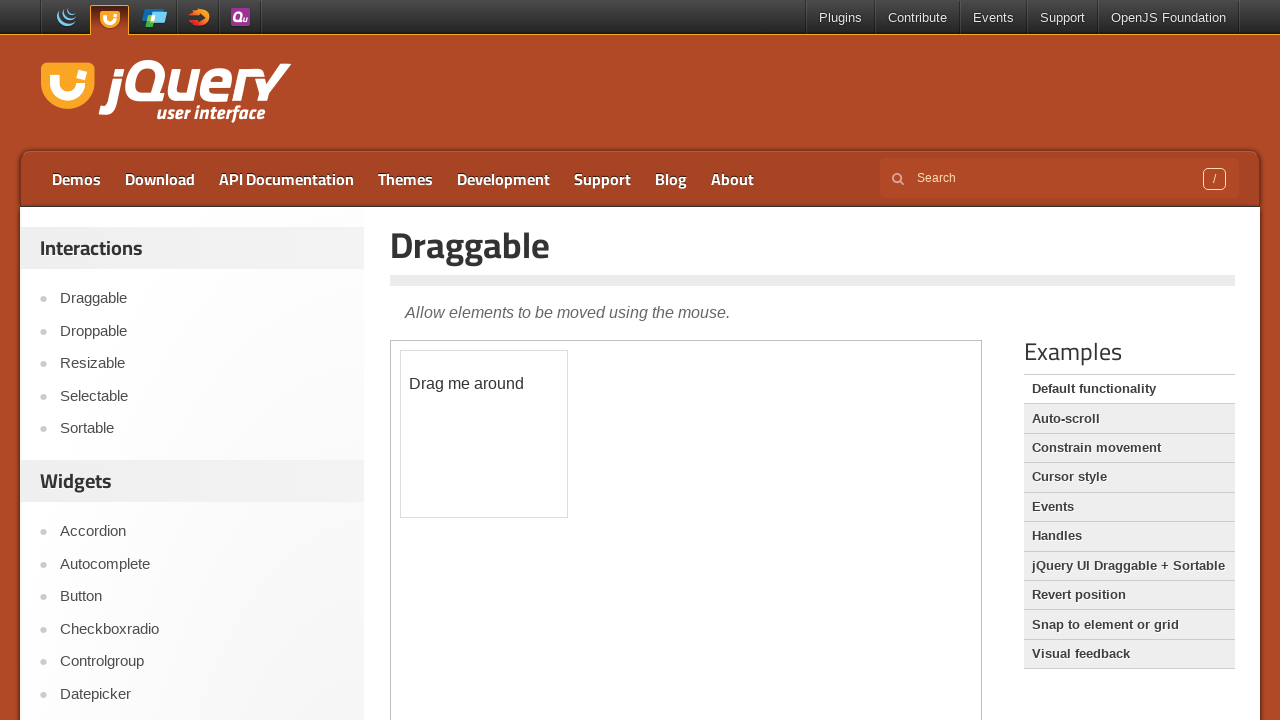

Located iframe containing draggable demo
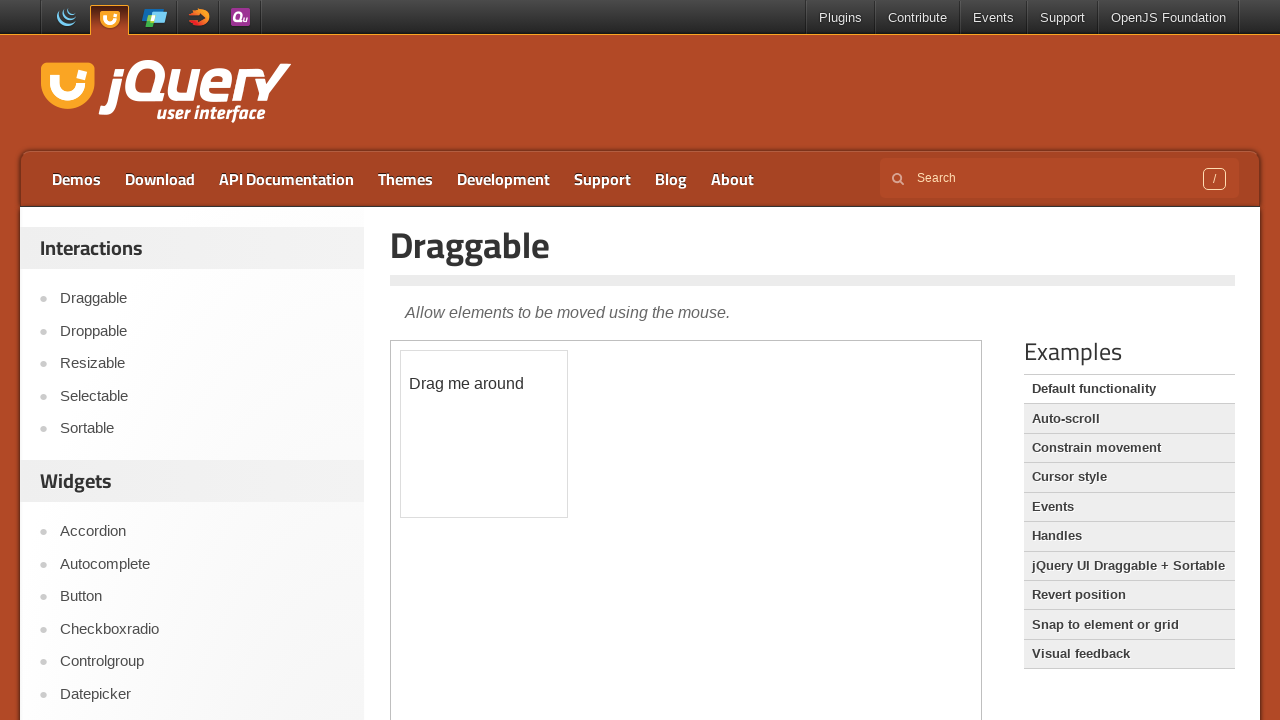

Located draggable element with id 'draggable'
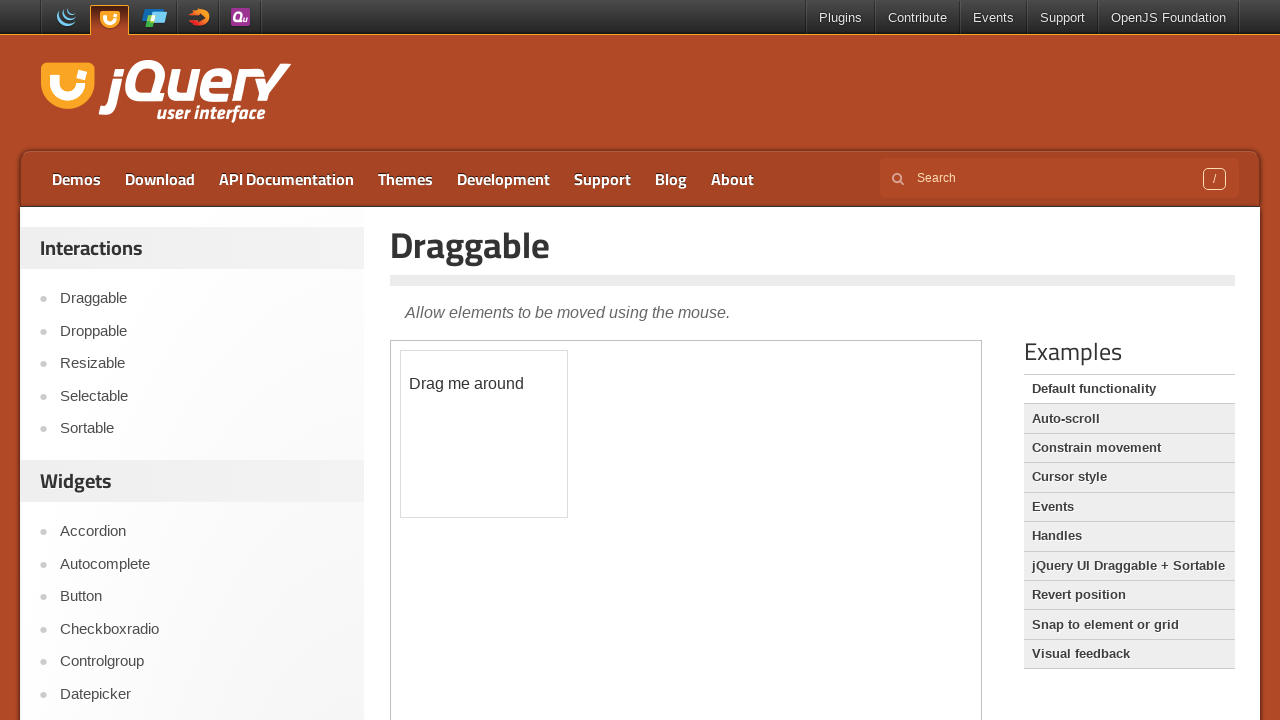

Dragged element 60px right and 100px down to new position at (461, 451)
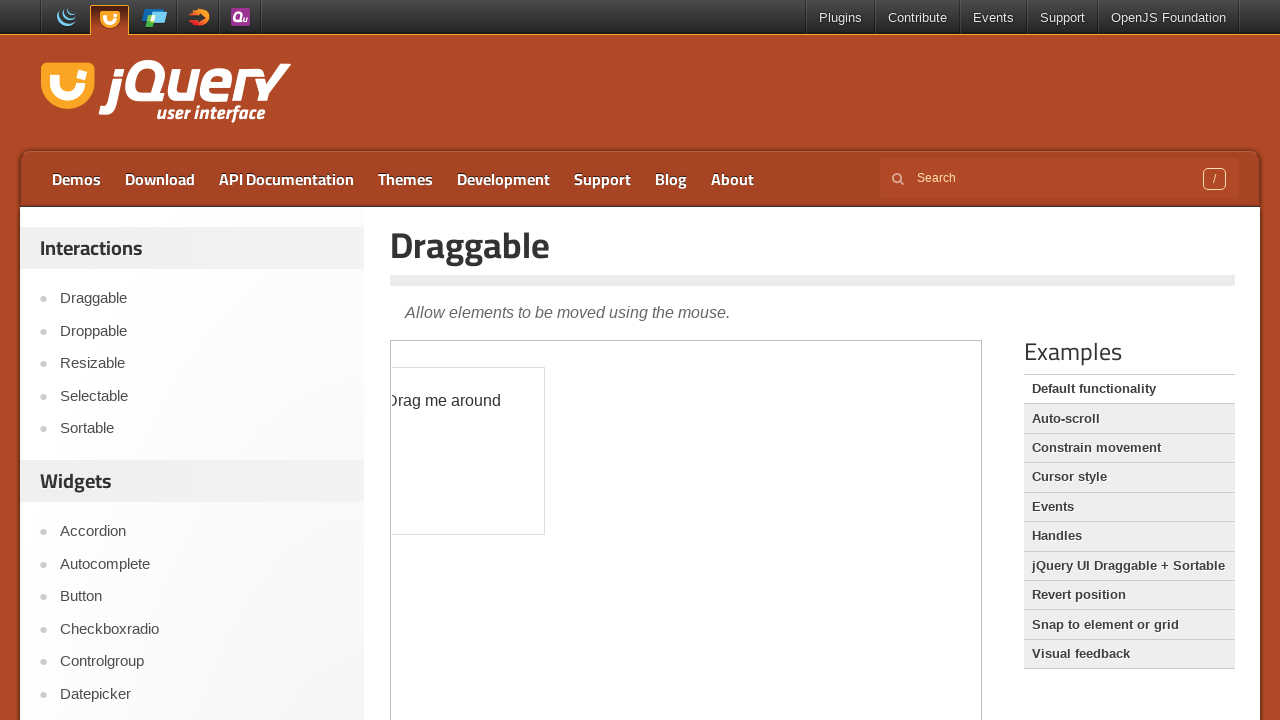

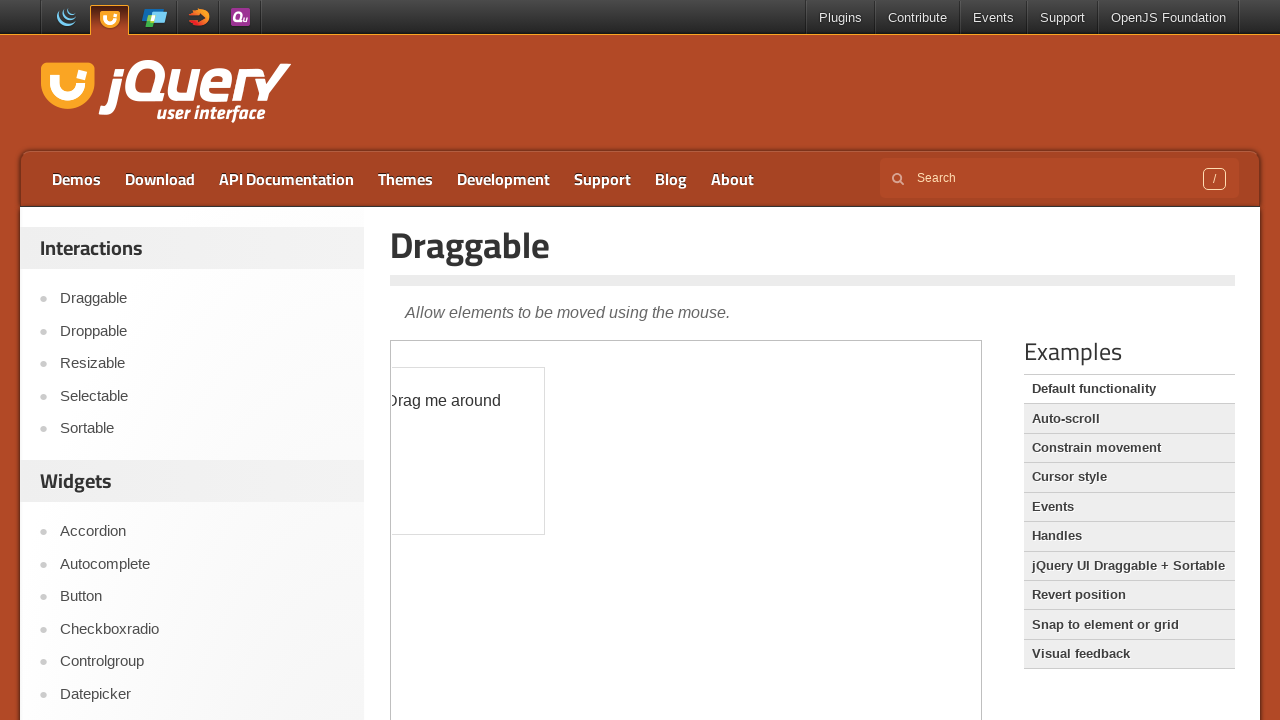